Tests textbox enabled/disabled states by clicking Enable/Disable button and verifying the textbox state changes

Starting URL: http://the-internet.herokuapp.com/dynamic_controls

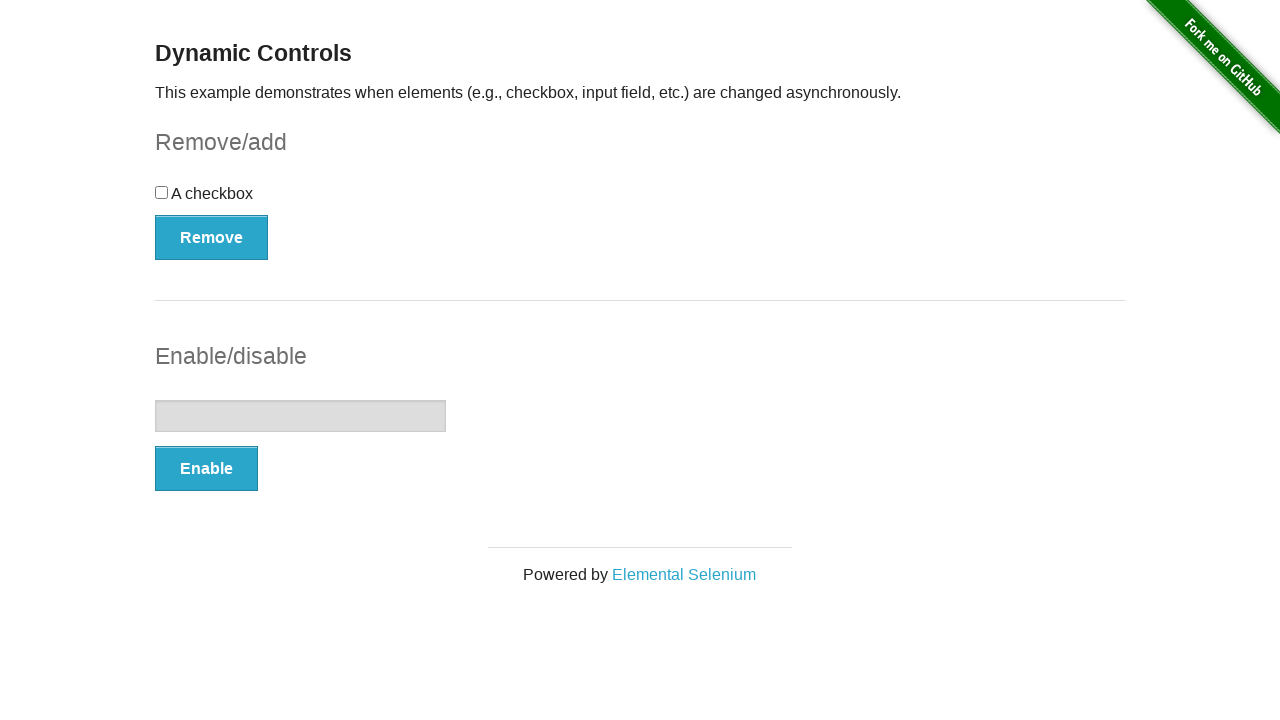

Verified textbox is initially disabled
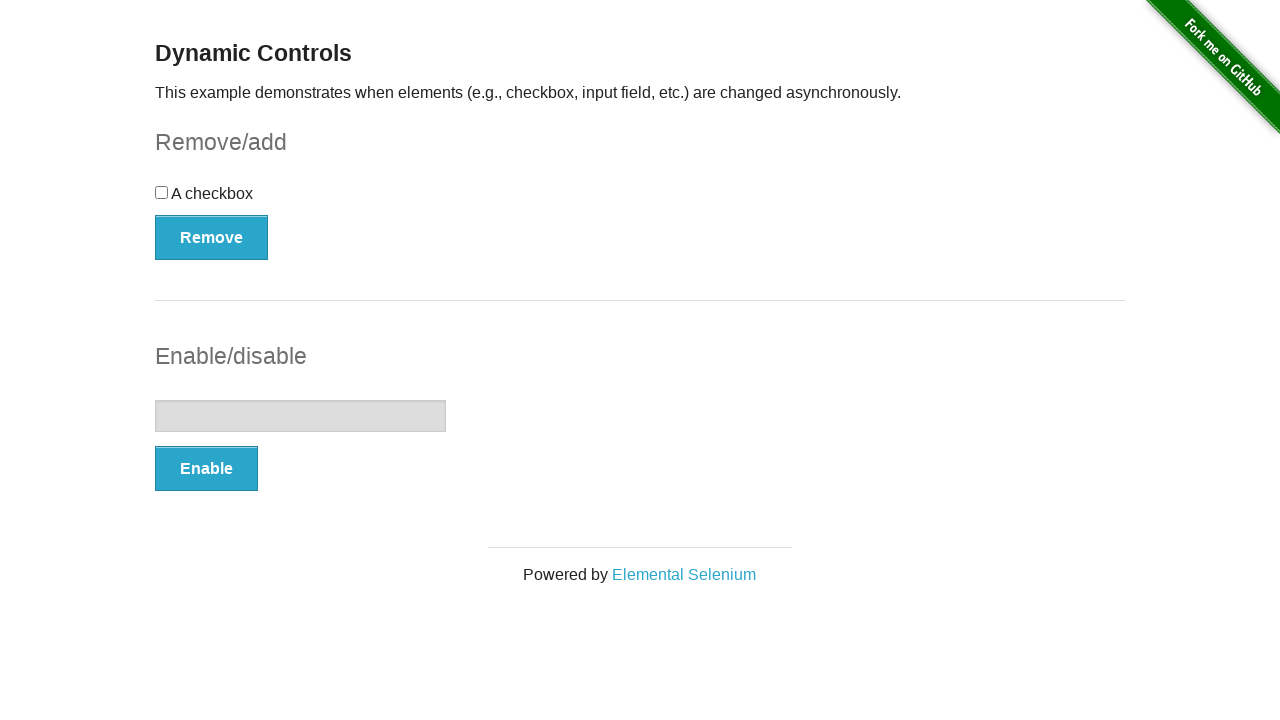

Clicked Enable button at (206, 469) on button:has-text('Enable')
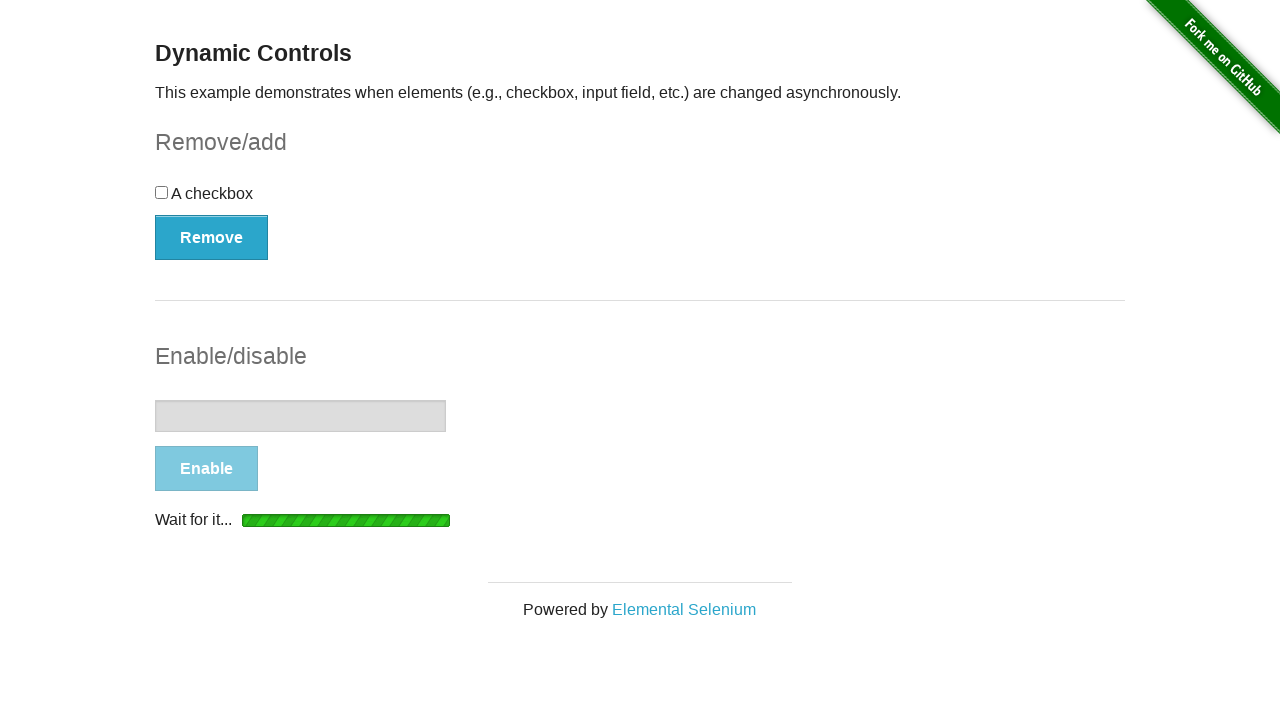

Textbox is now enabled
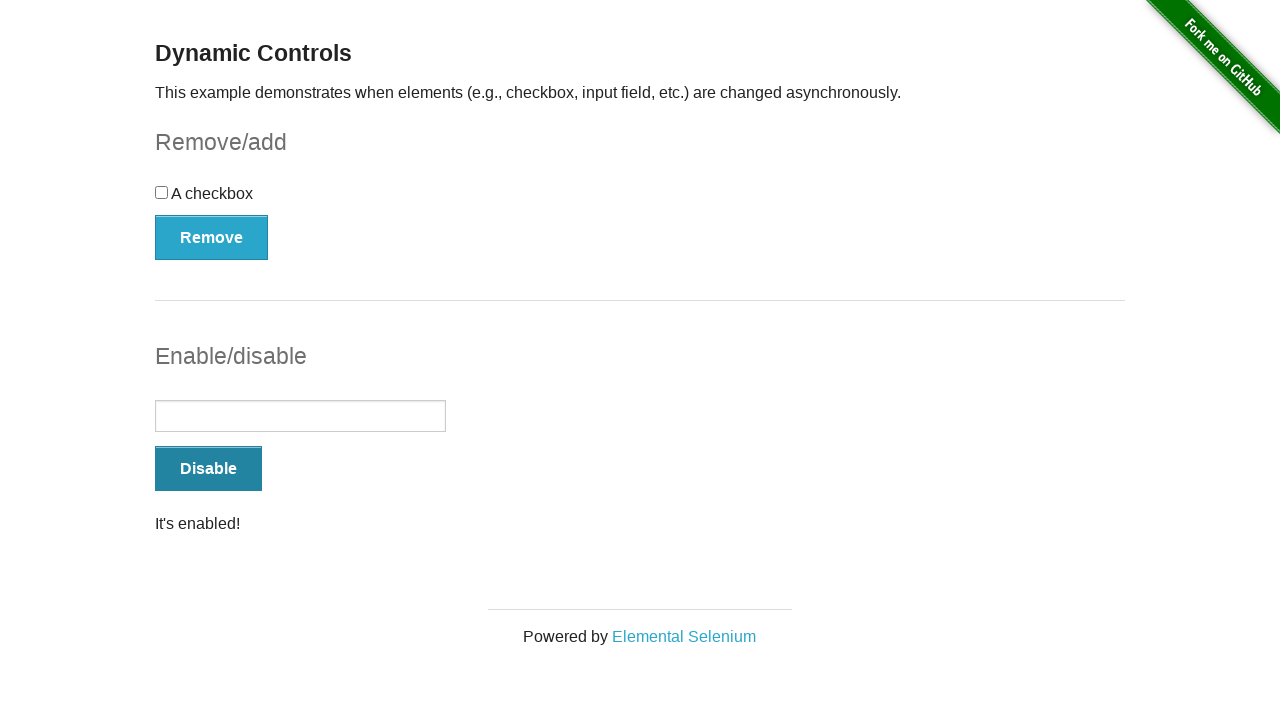

Clicked Disable button at (208, 469) on button:has-text('Disable')
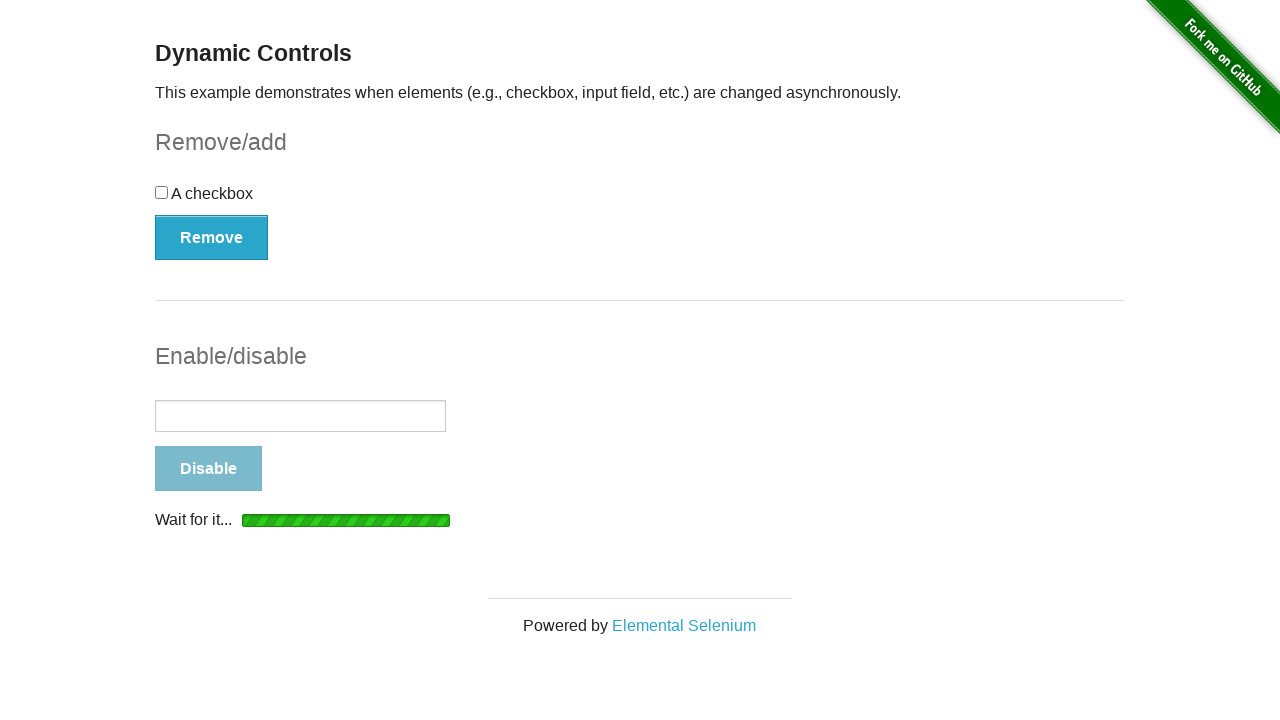

Textbox is disabled again
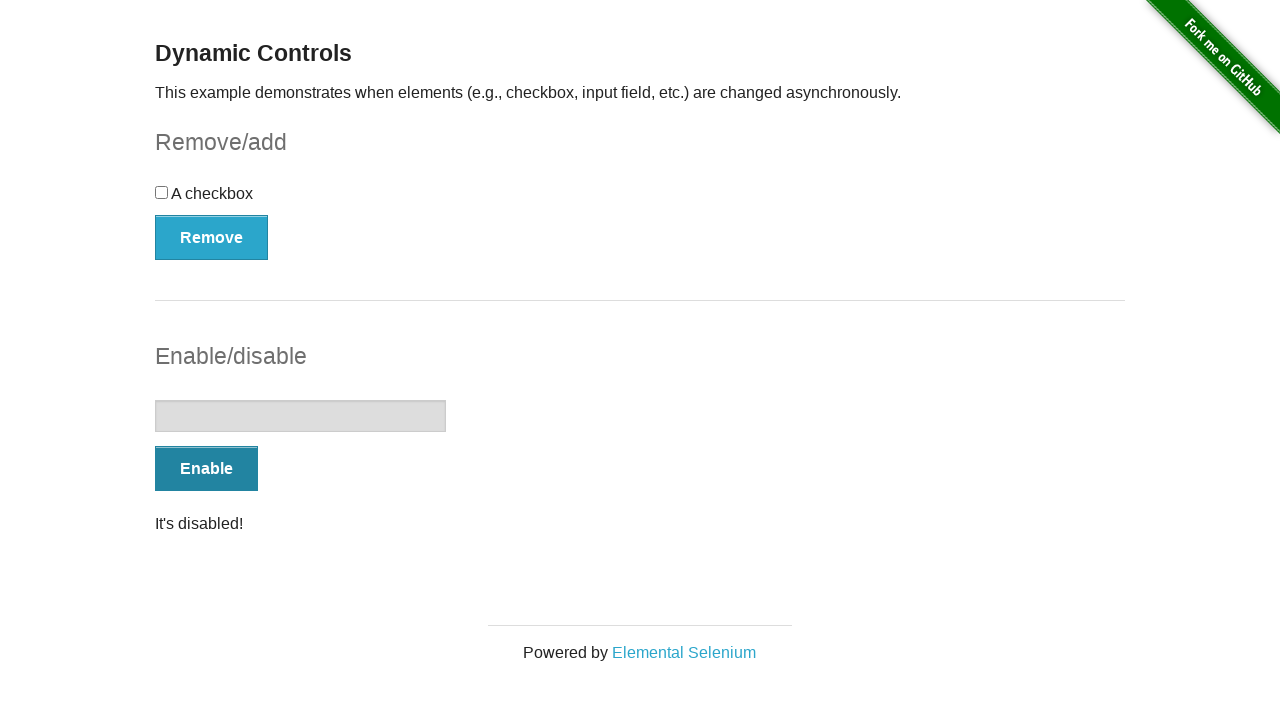

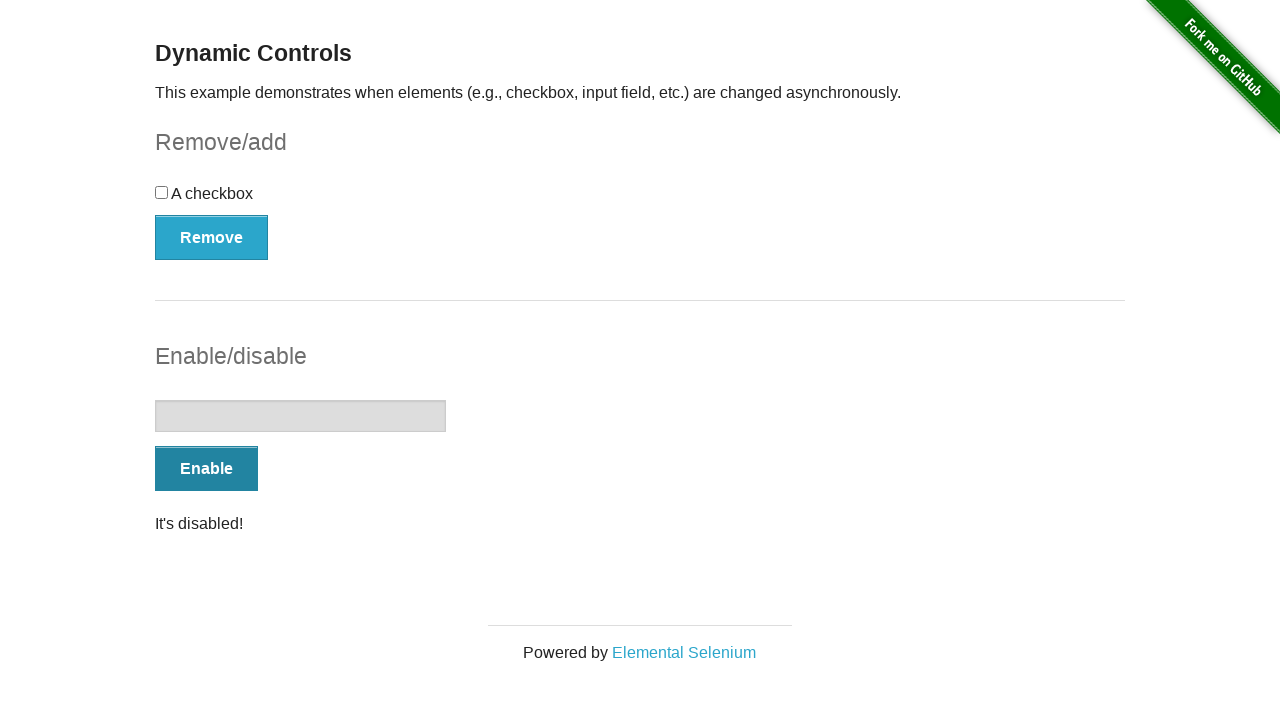